Solves a math problem by reading two numbers, calculating their sum, and selecting the result from a dropdown menu

Starting URL: http://suninjuly.github.io/selects1.html

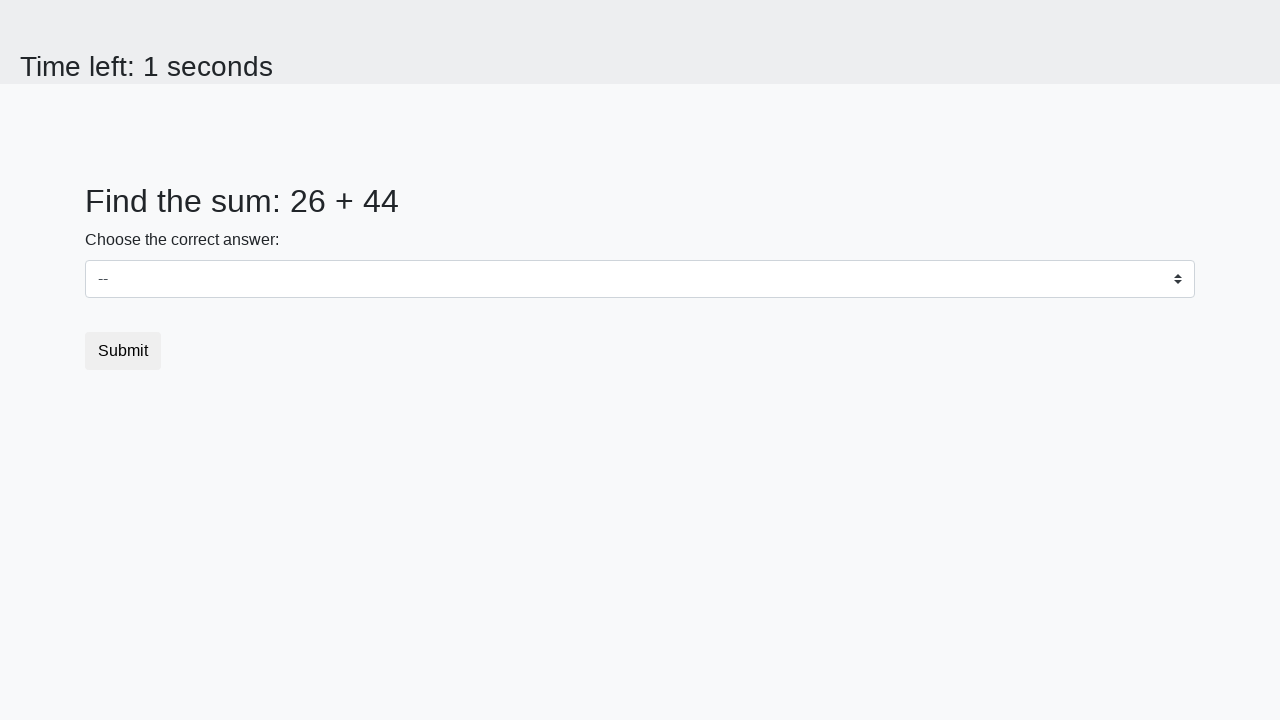

Retrieved first number from element #num1
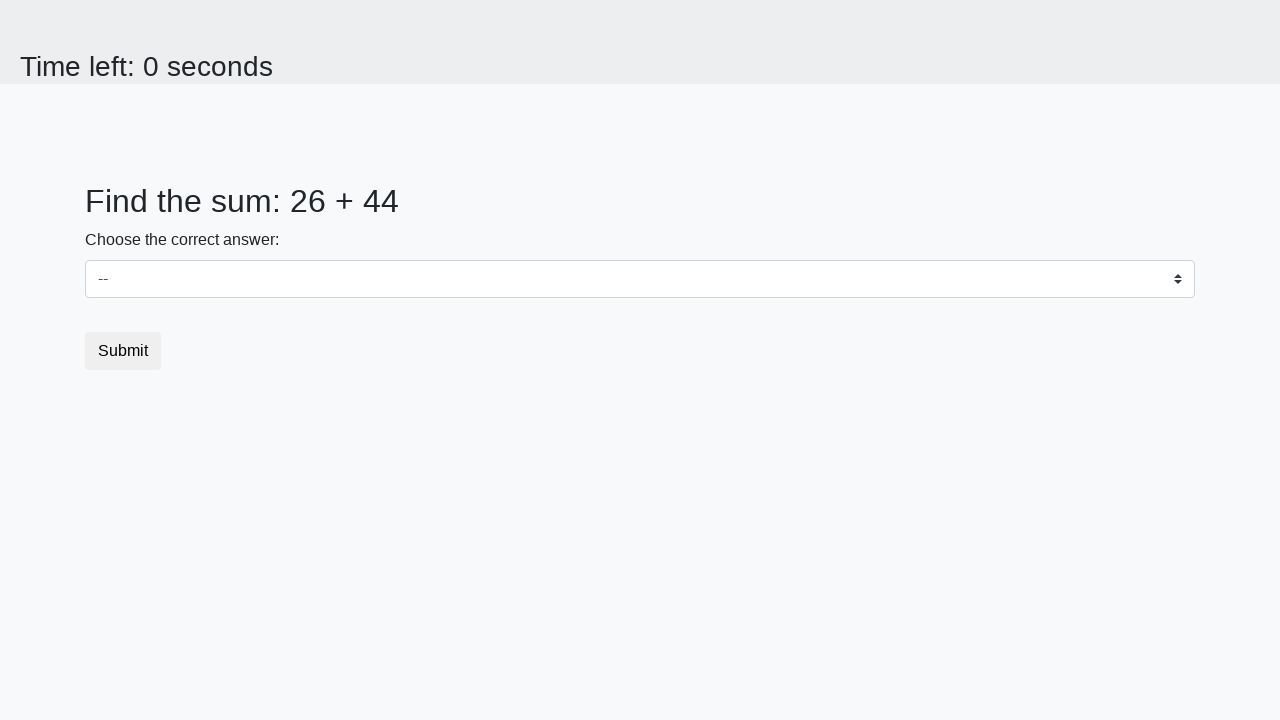

Retrieved second number from element #num2
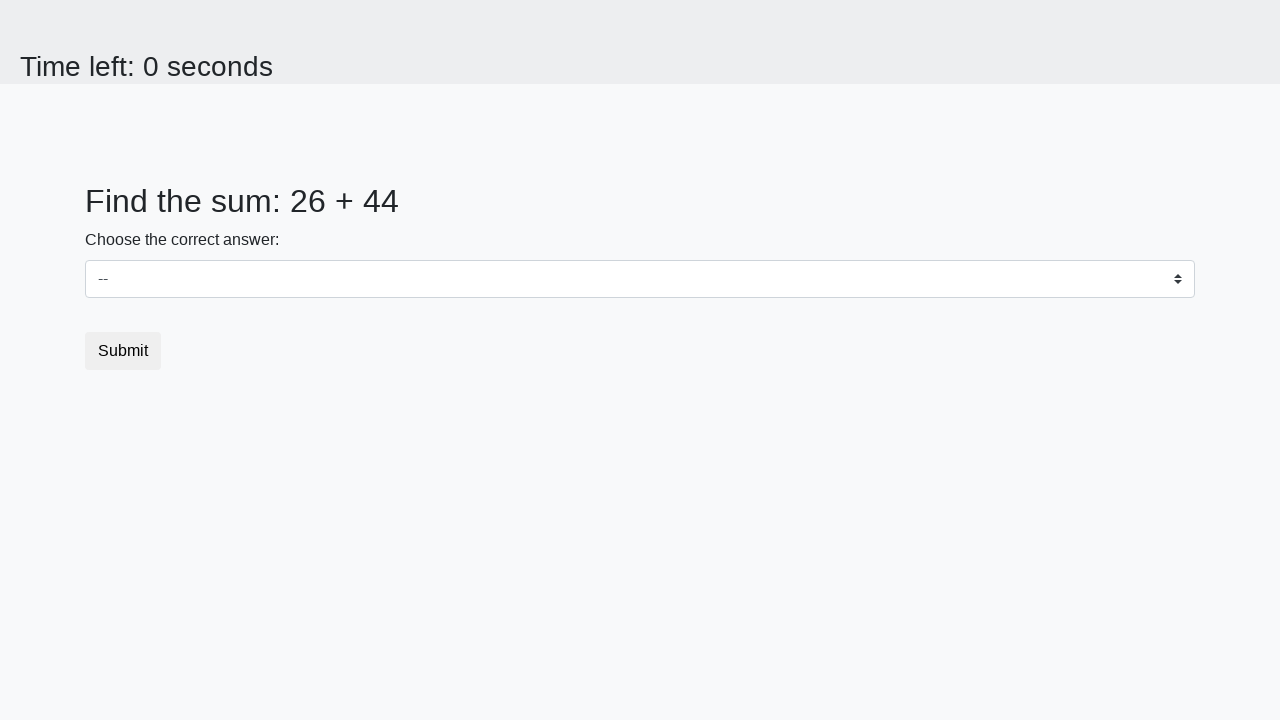

Calculated sum of 26 + 44 = 70
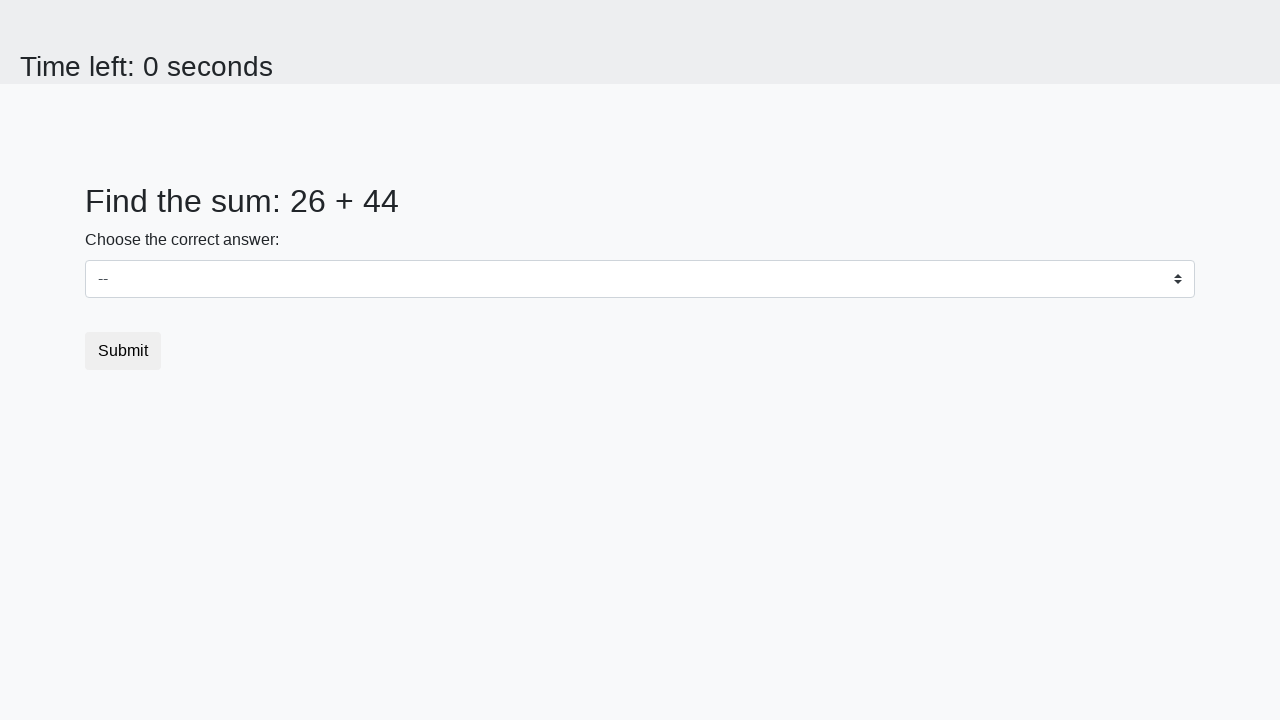

Selected calculated sum 70 from dropdown menu on select
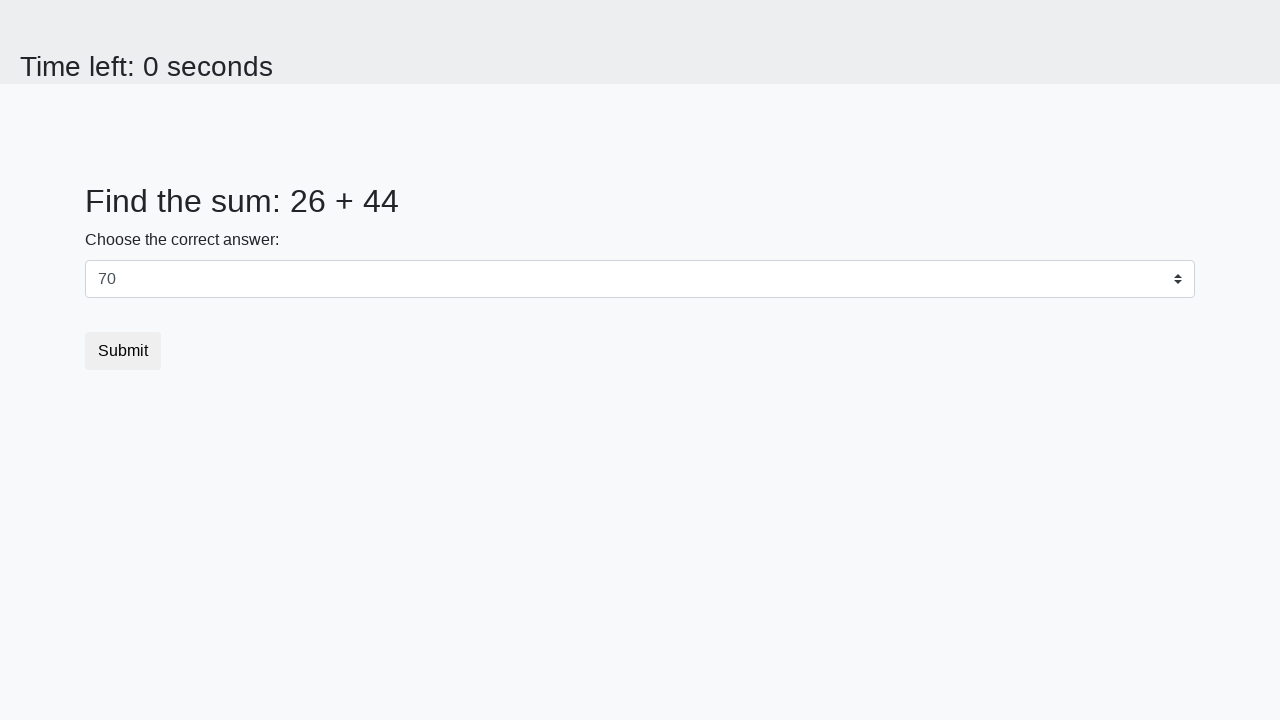

Clicked submit button to verify the answer at (123, 351) on button.btn
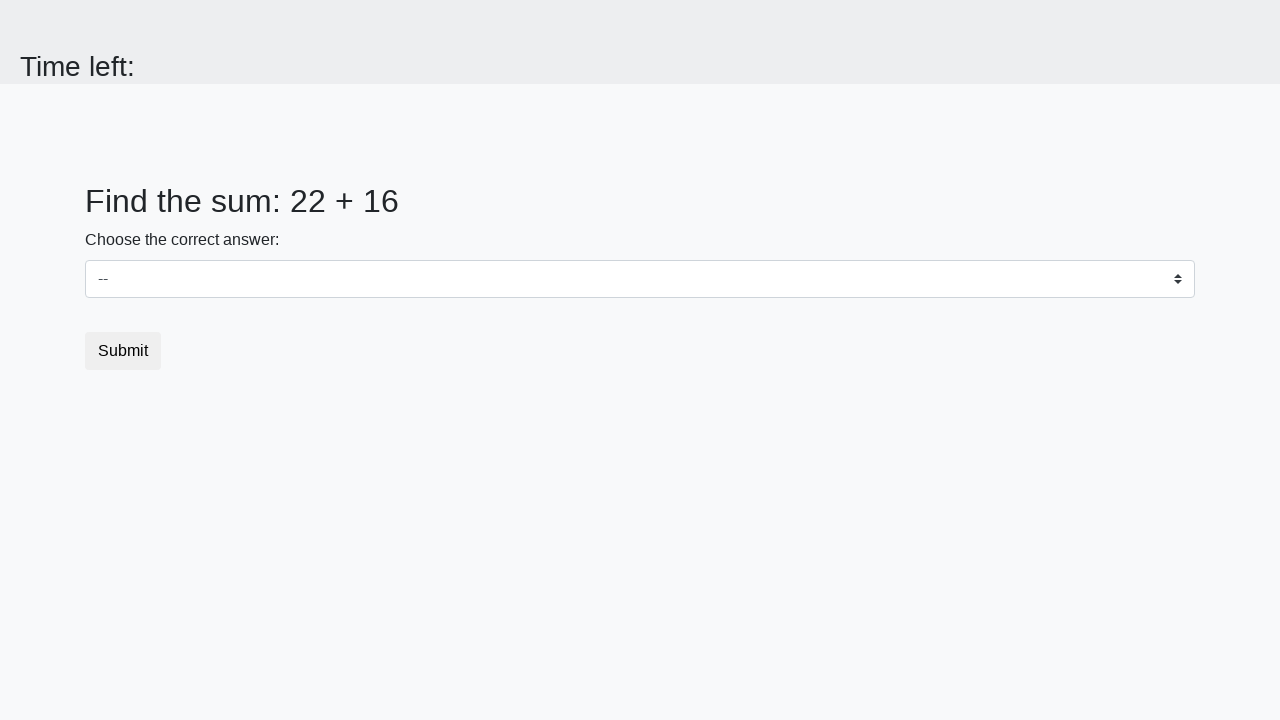

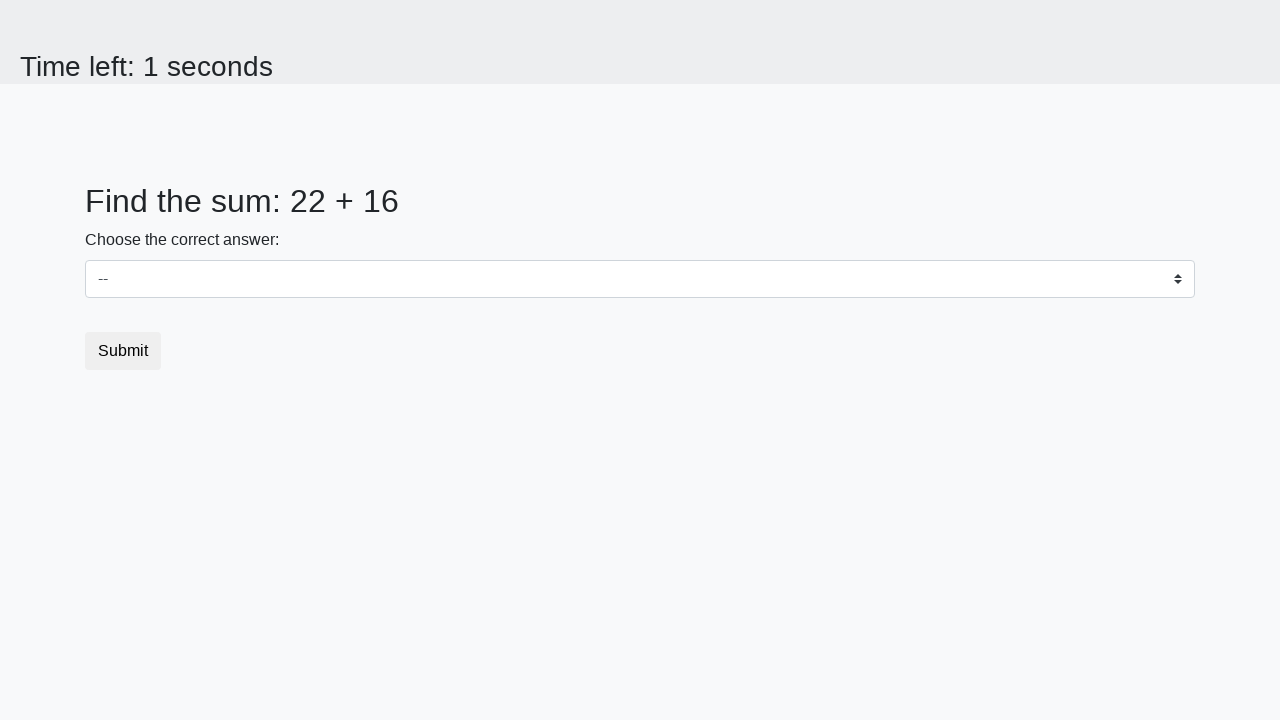